Tests drag and drop functionality on the jQuery UI droppable demo page by dragging an element into a drop target within an iframe

Starting URL: https://jqueryui.com/droppable/

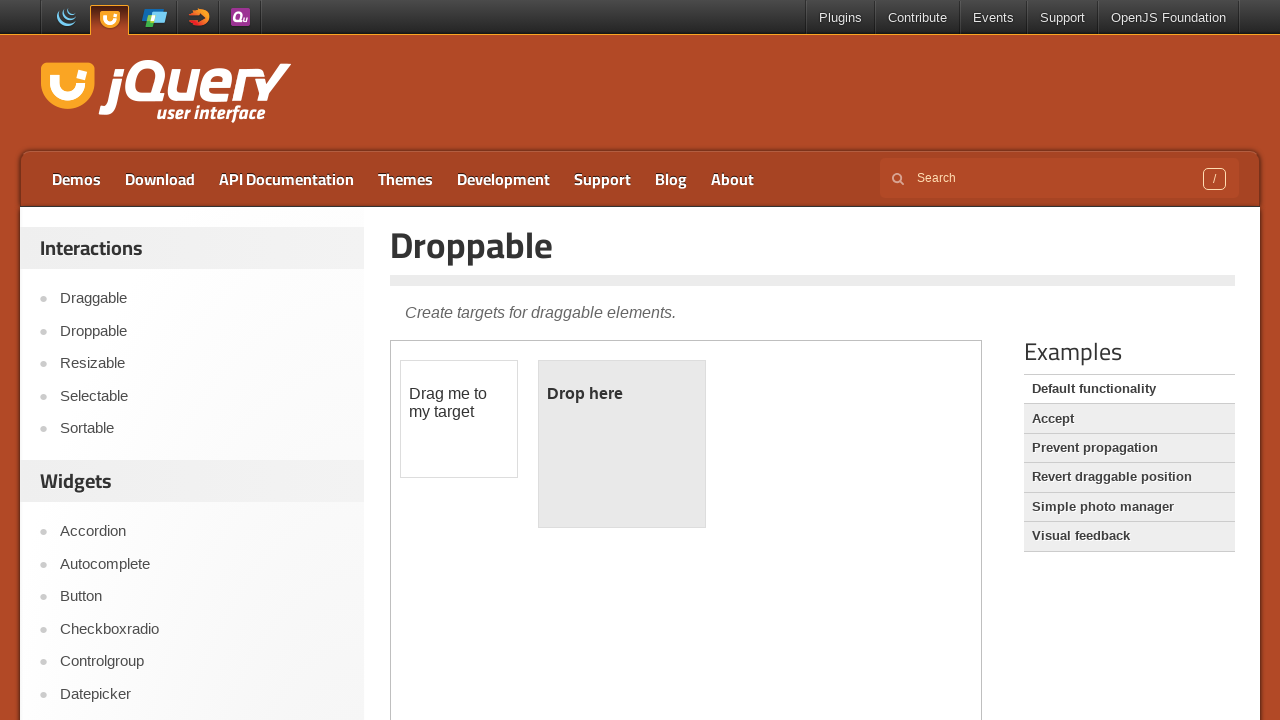

Waited for page to fully load
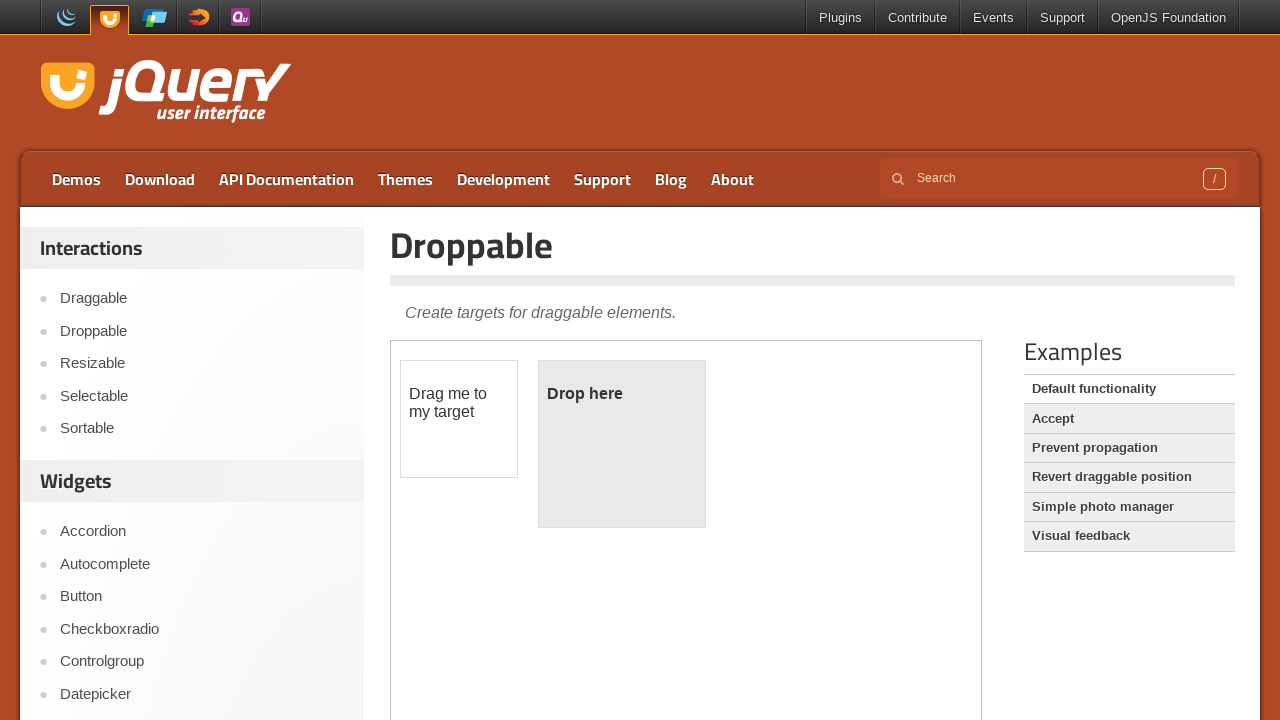

Located iframe containing drag and drop demo
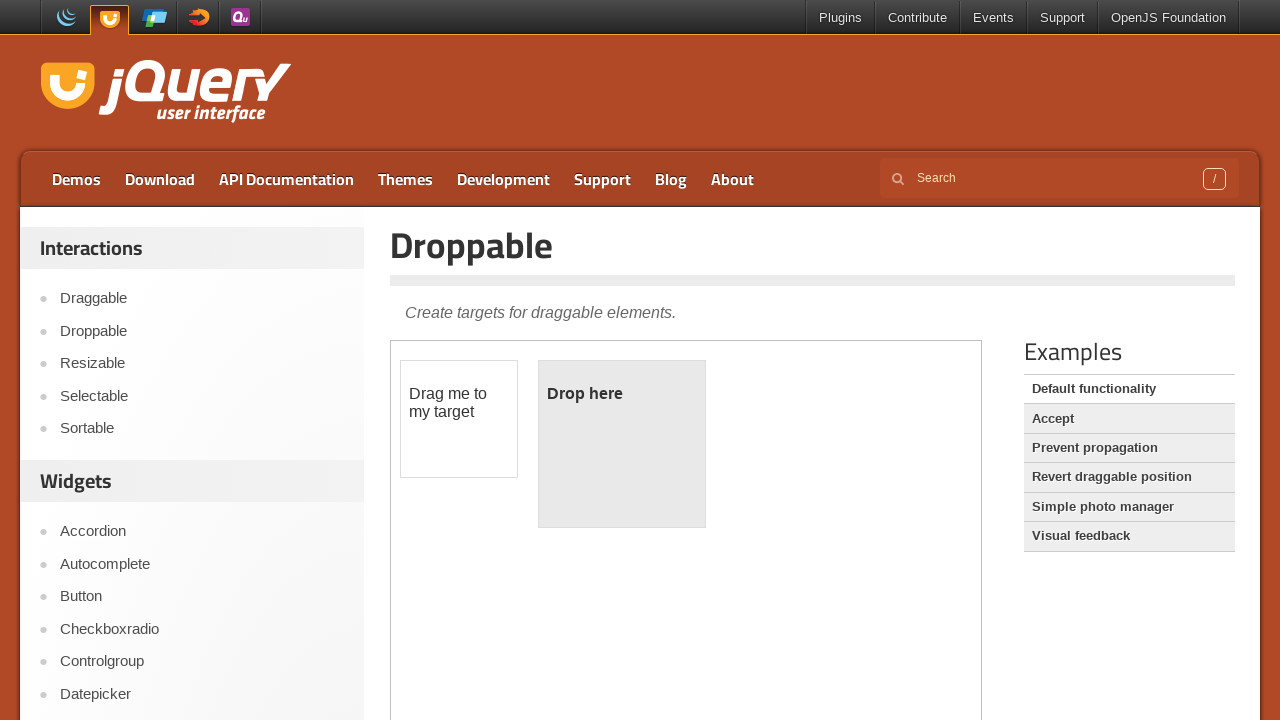

Dragged draggable element into droppable target at (622, 444)
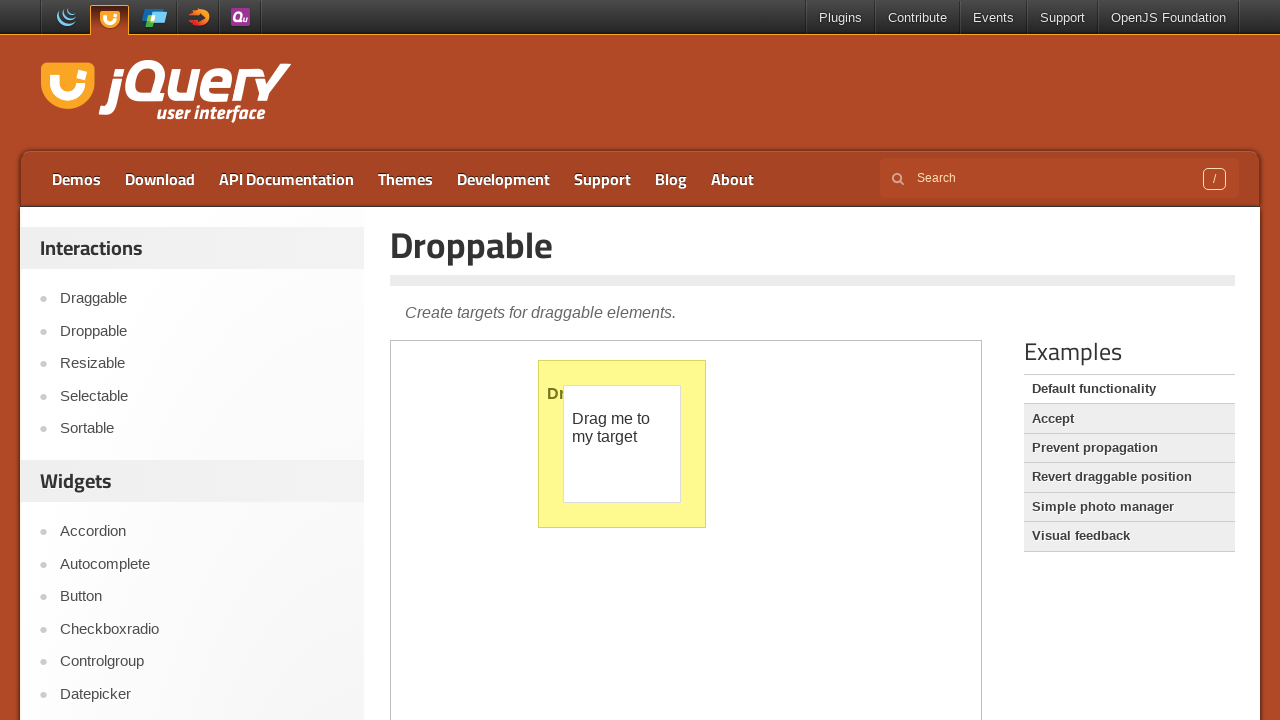

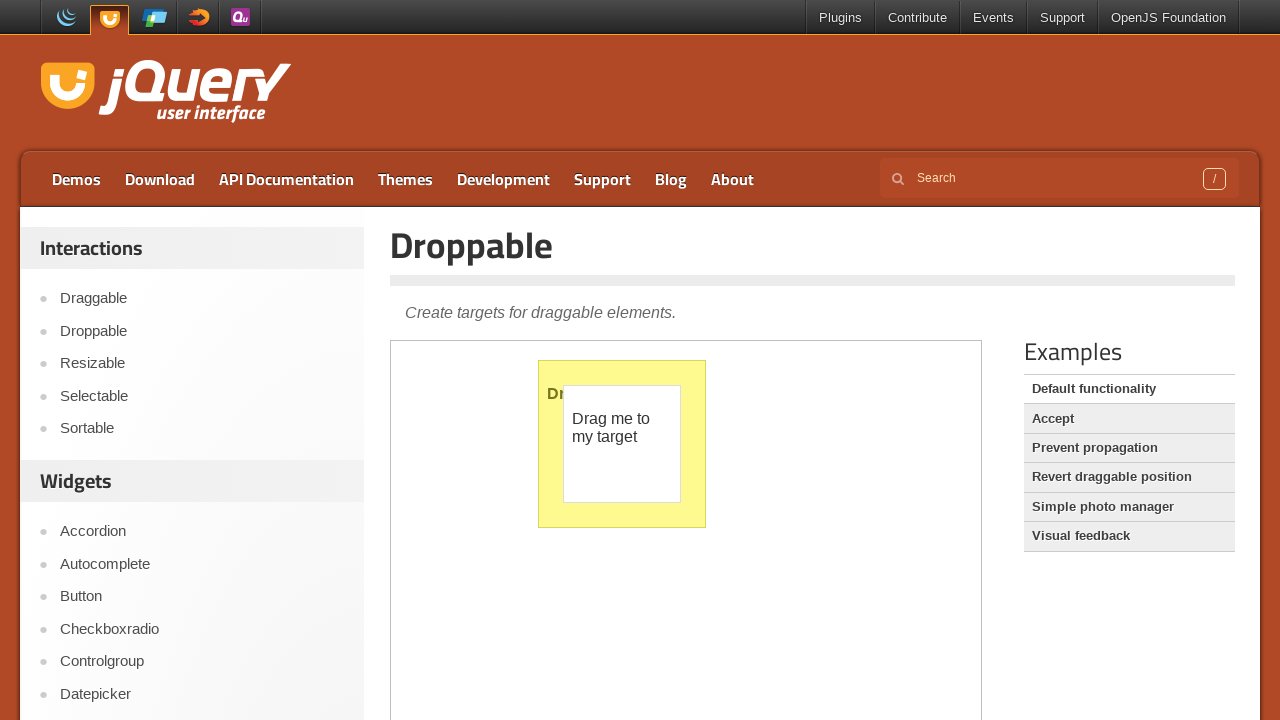